Opens Intertop.ua in two separate tabs and verifies both tabs have the same page title

Starting URL: https://intertop.ua/

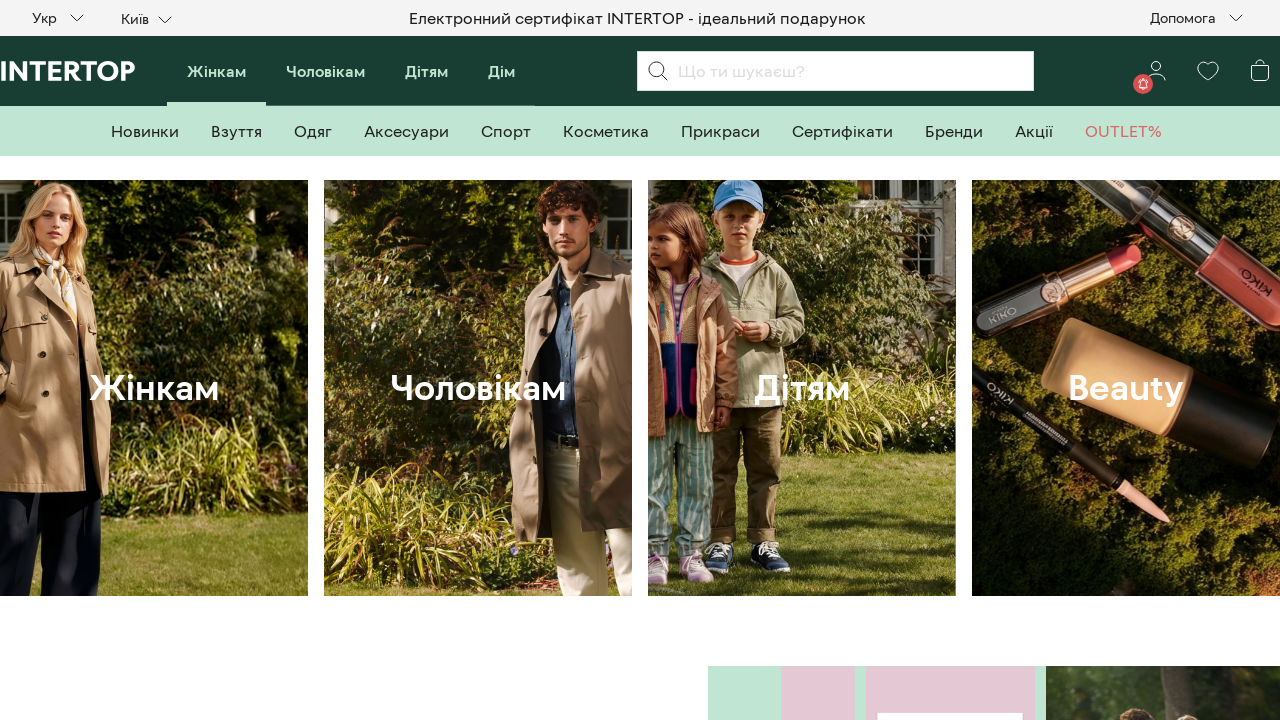

Waited for first tab to load (domcontentloaded state)
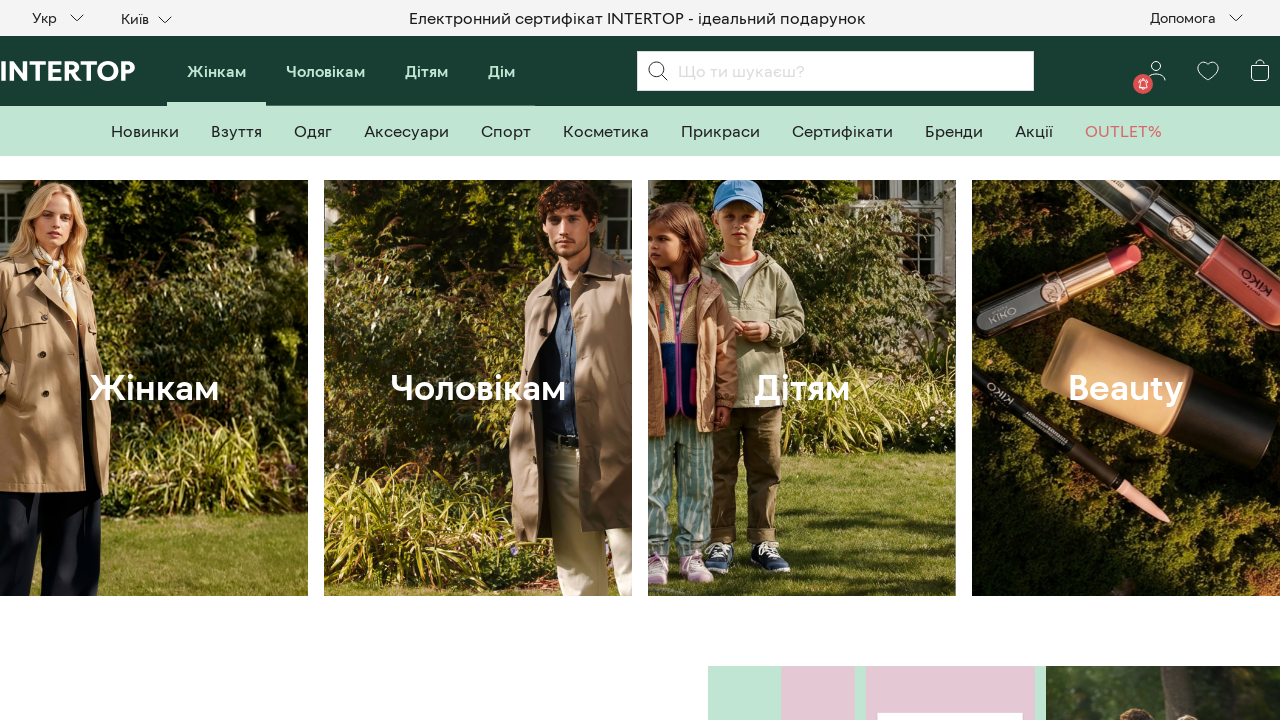

Retrieved title from first tab: 'INTERTOP.UA: купити взуття в Україні, каталог взуття, розпродажі, ціни'
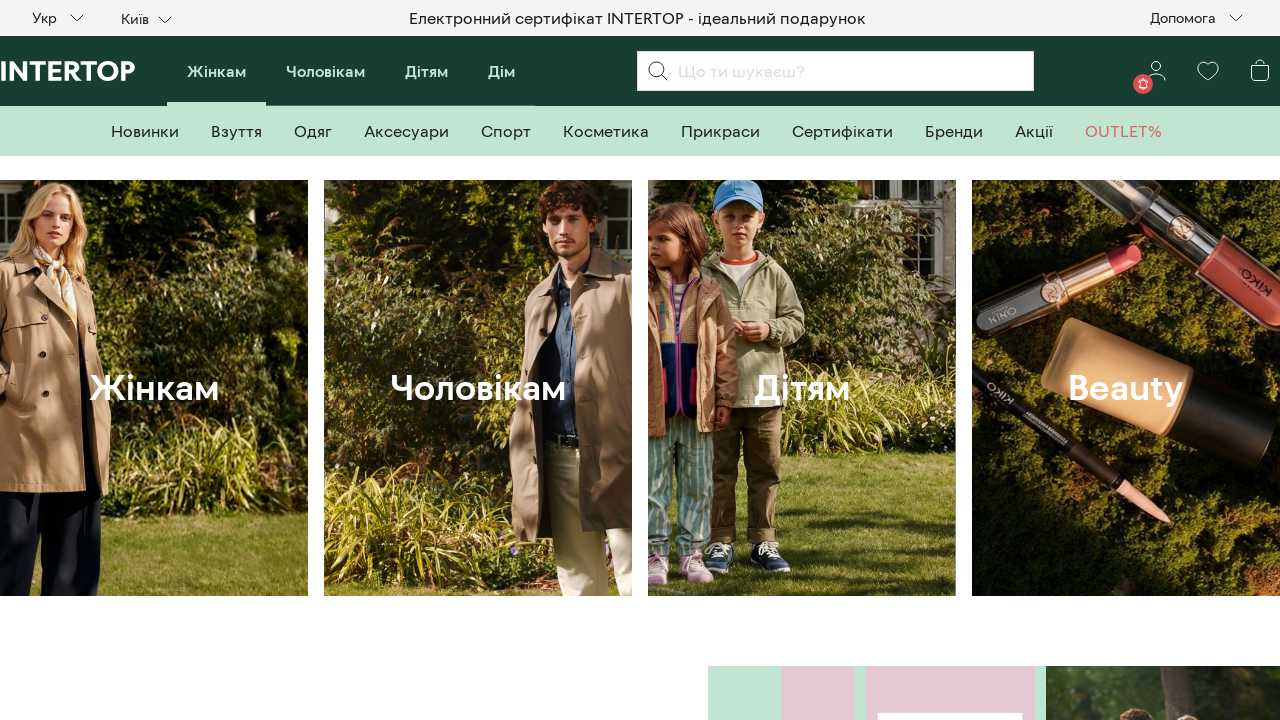

Opened new browser tab
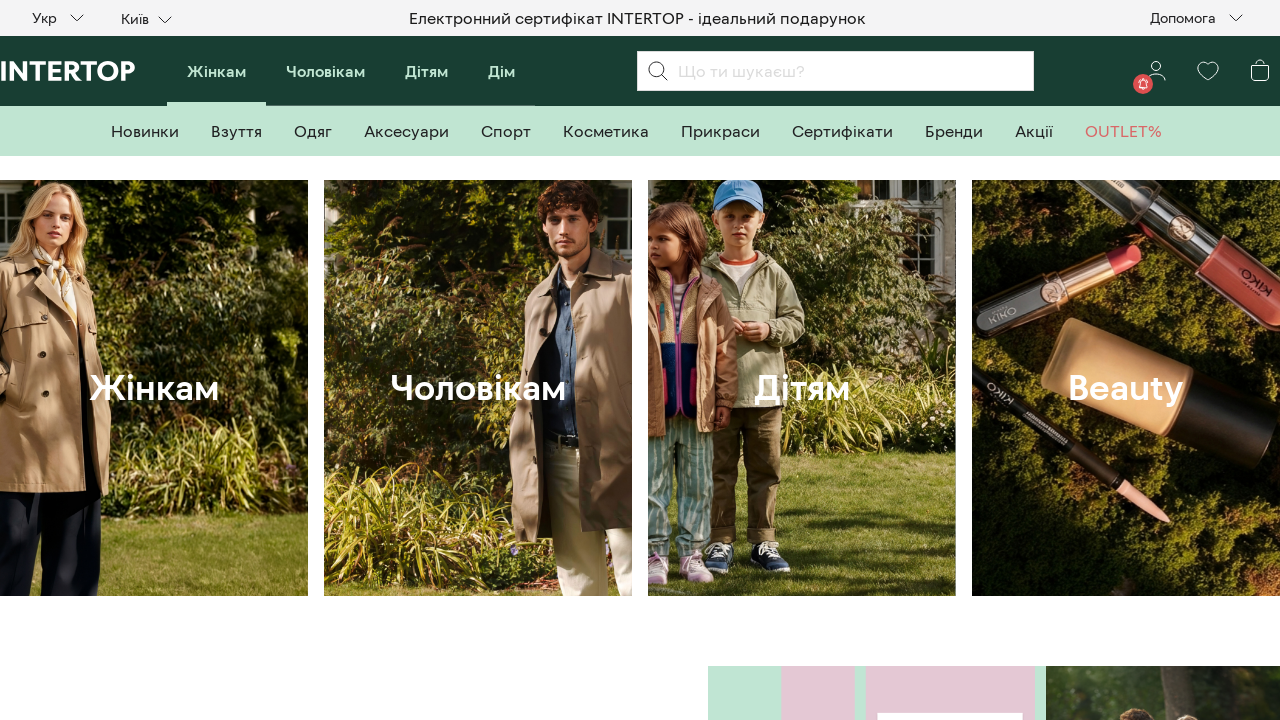

Navigated second tab to https://intertop.ua/
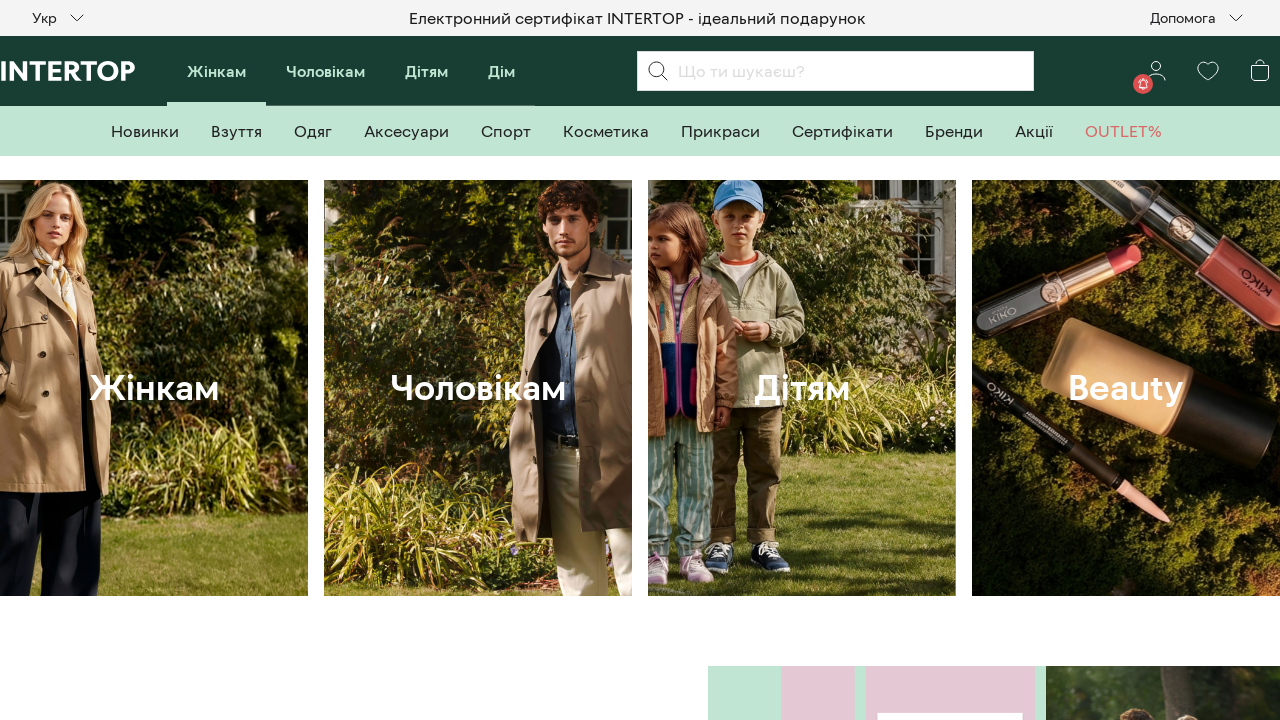

Waited for second tab to load (domcontentloaded state)
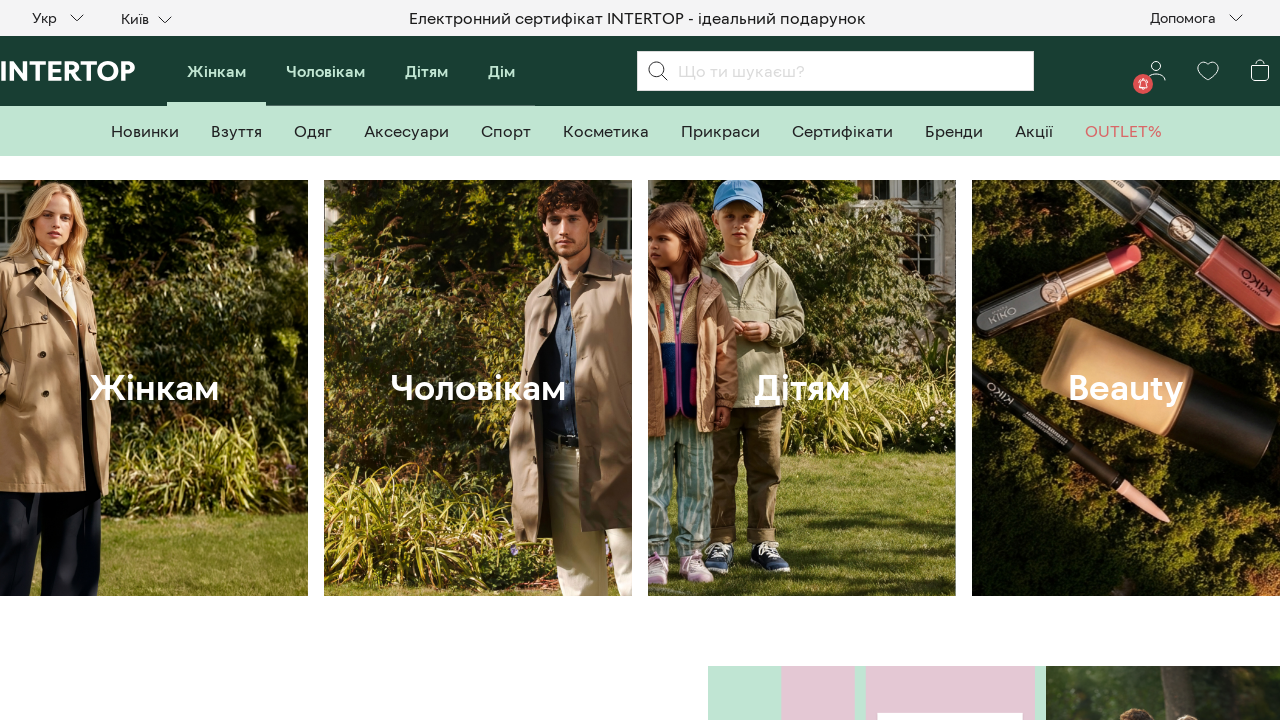

Retrieved title from second tab: 'INTERTOP.UA: купити взуття в Україні, каталог взуття, розпродажі, ціни'
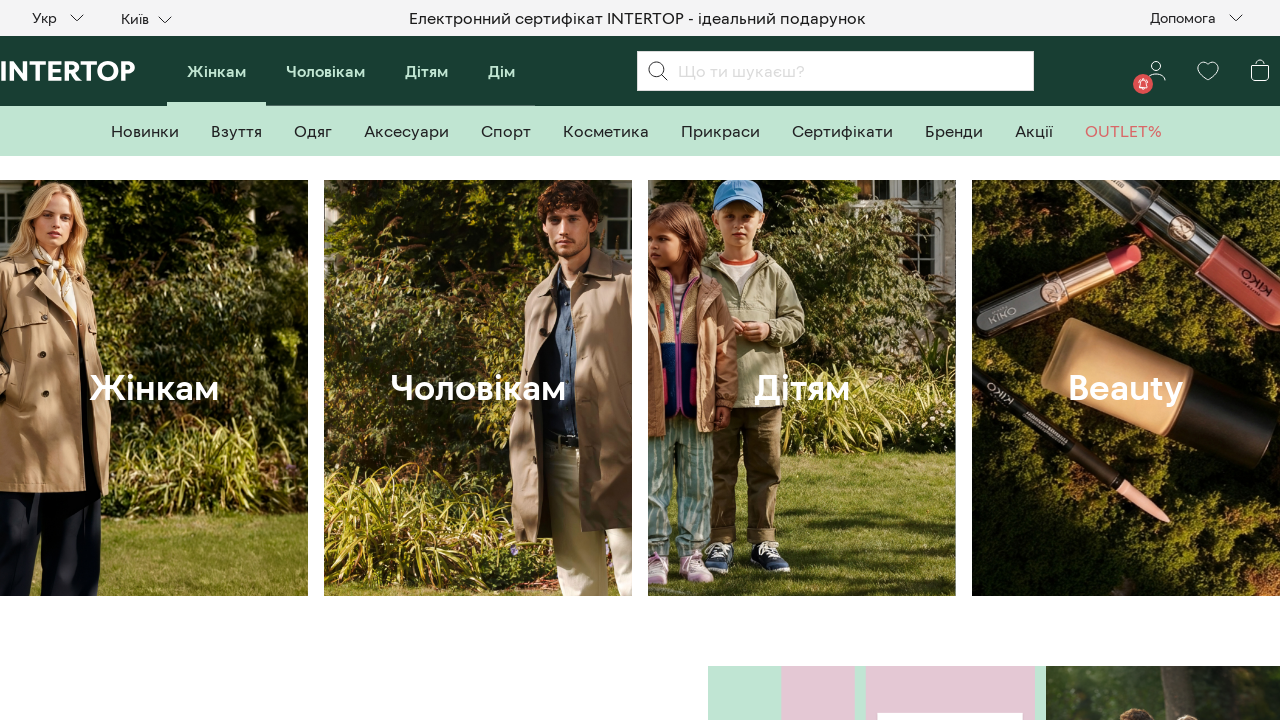

Assertion passed: both tabs have matching page titles
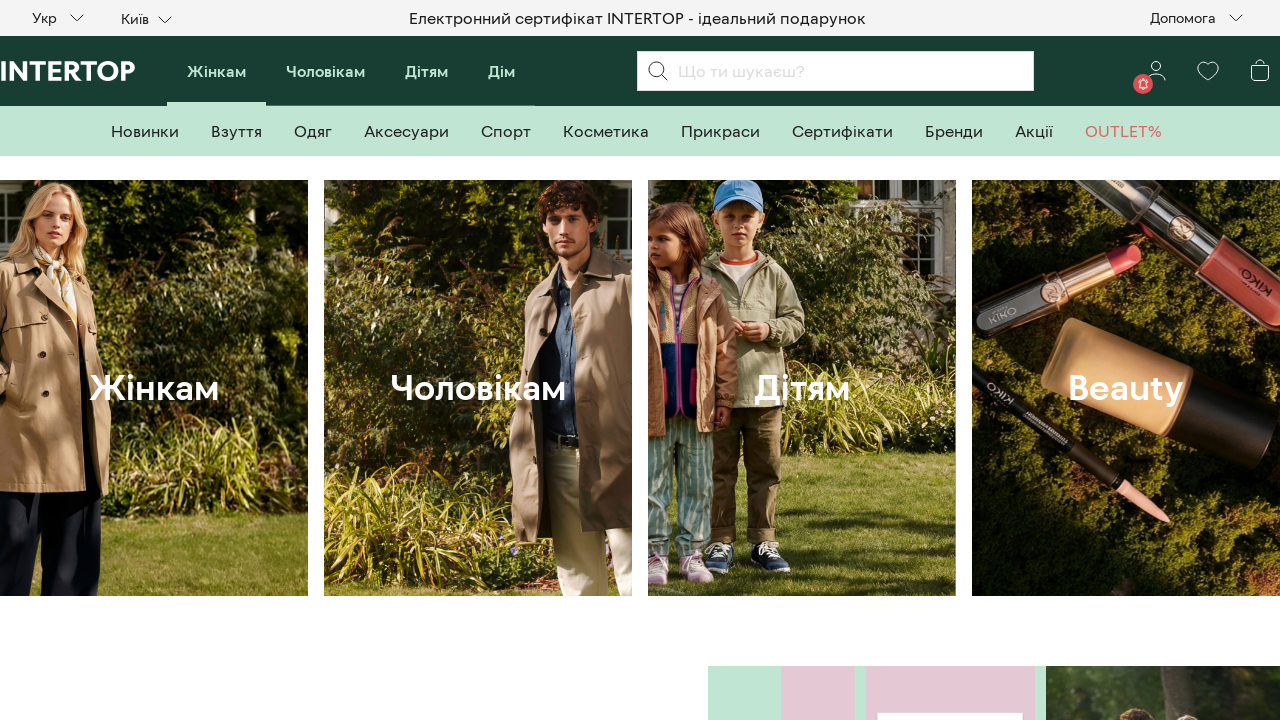

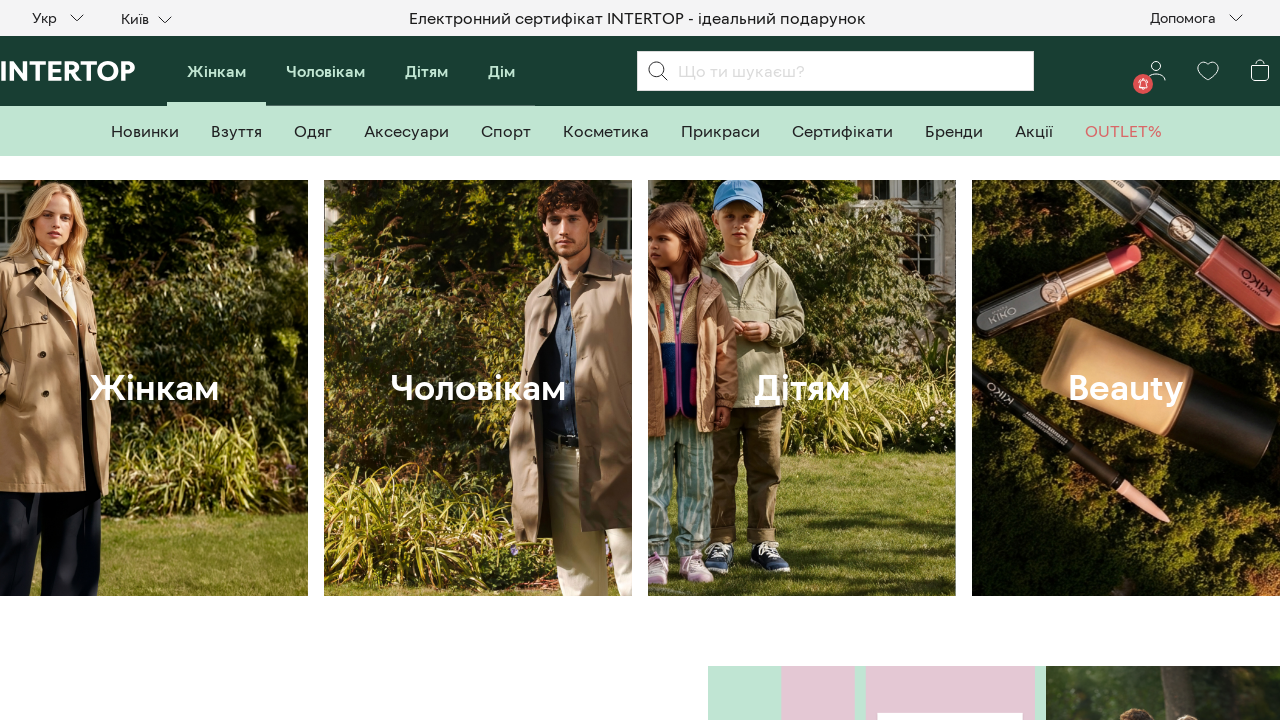